Tests filling out a practice automation form by entering personal details including name, email, gender, phone number, date of birth, subjects, and address fields

Starting URL: https://demoqa.com/automation-practice-form

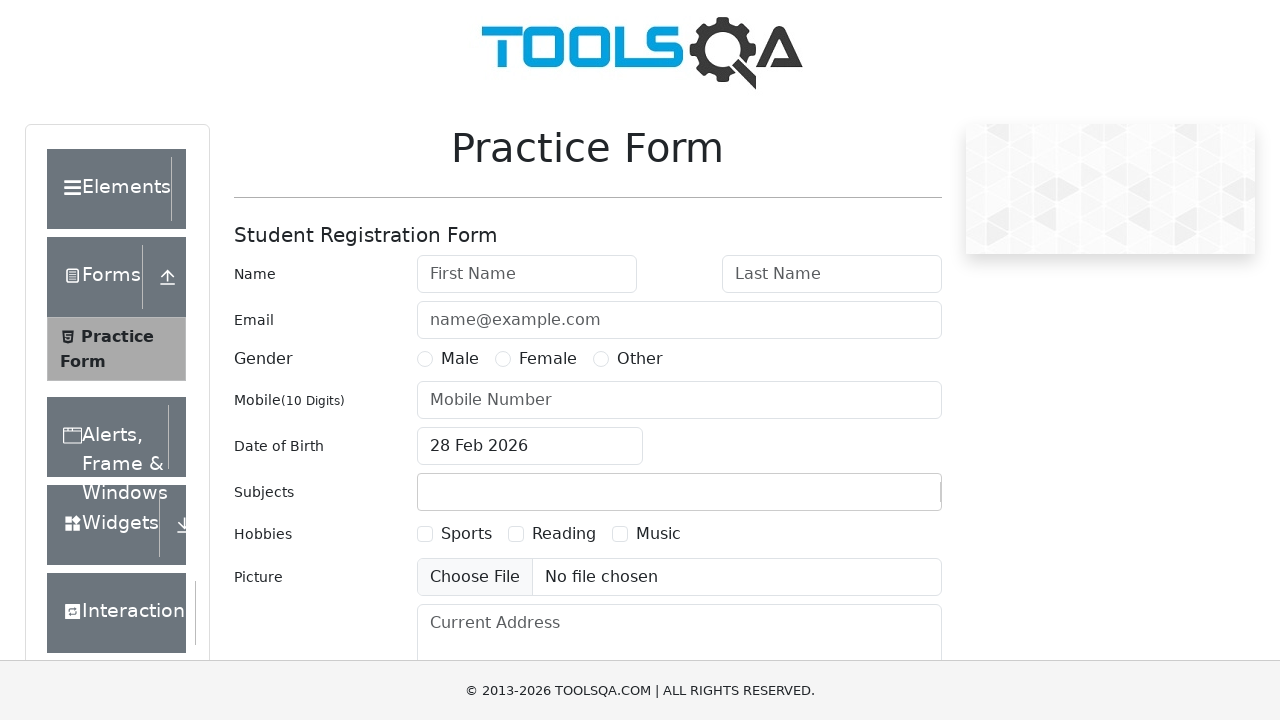

Filled first name field with 'Sanoj' on #firstName
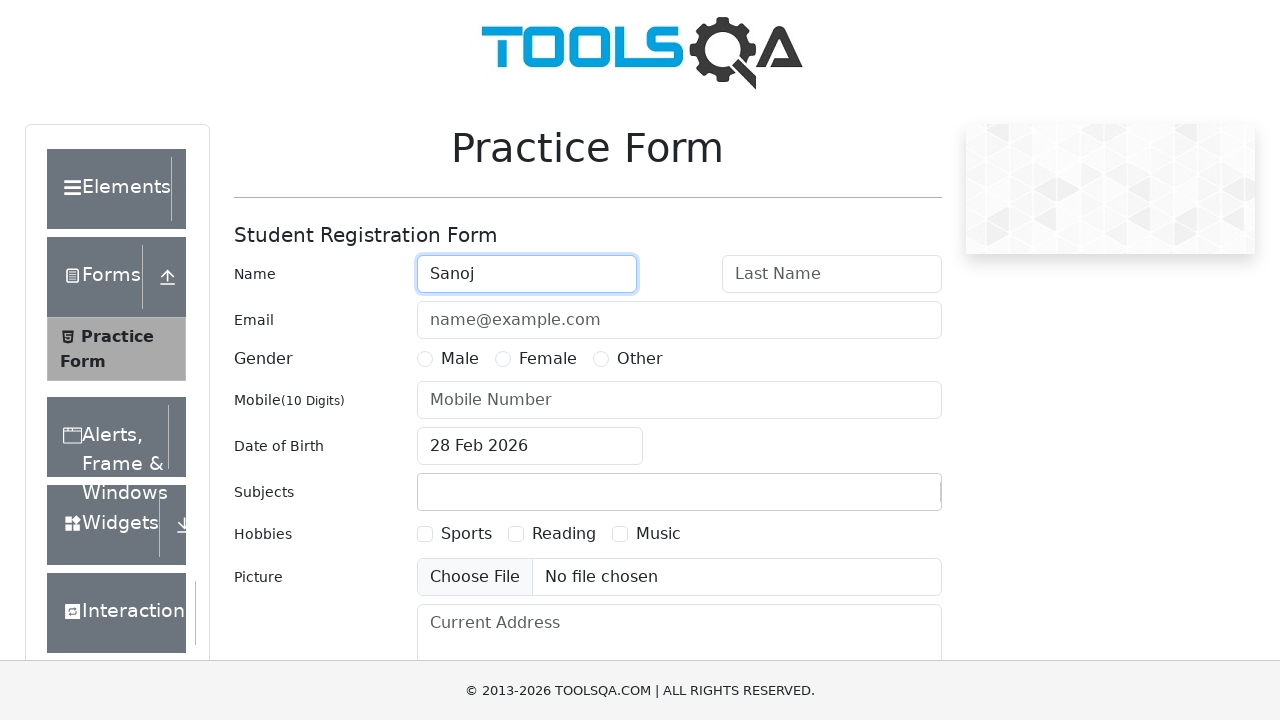

Filled last name field with 'khatri' on #lastName
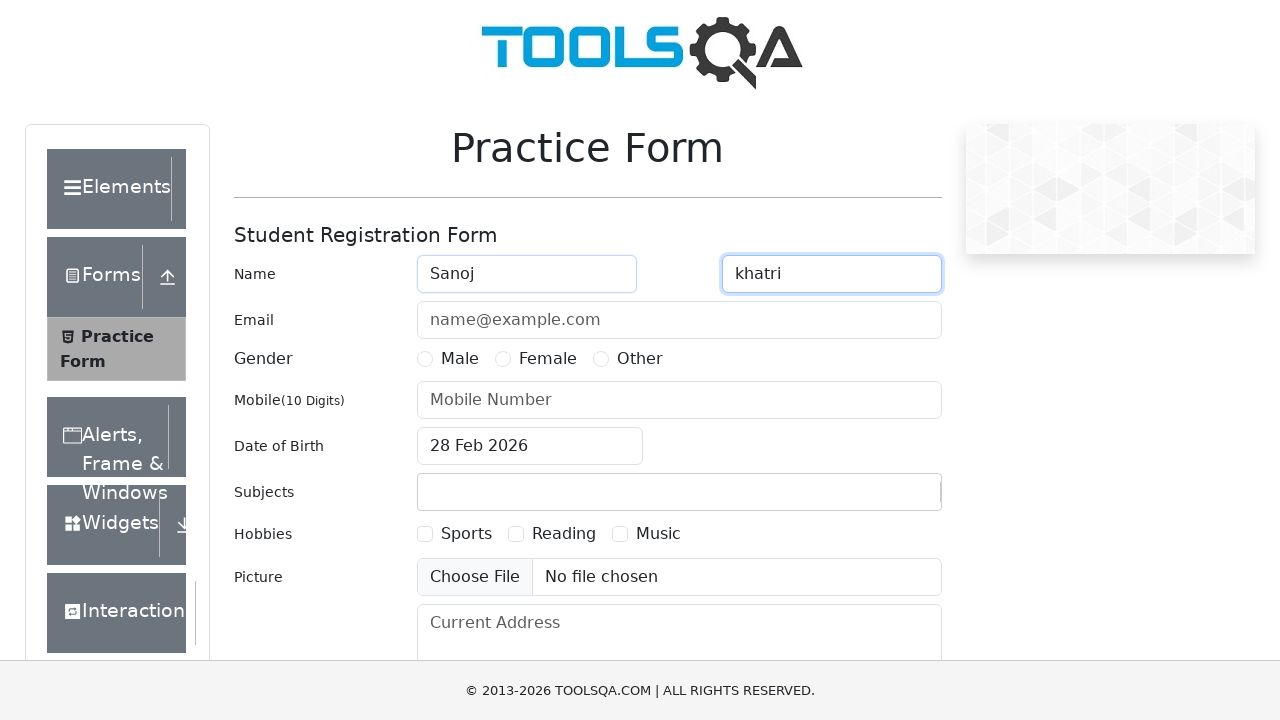

Filled email field with 'Sanoj@gmail.com' on #userEmail
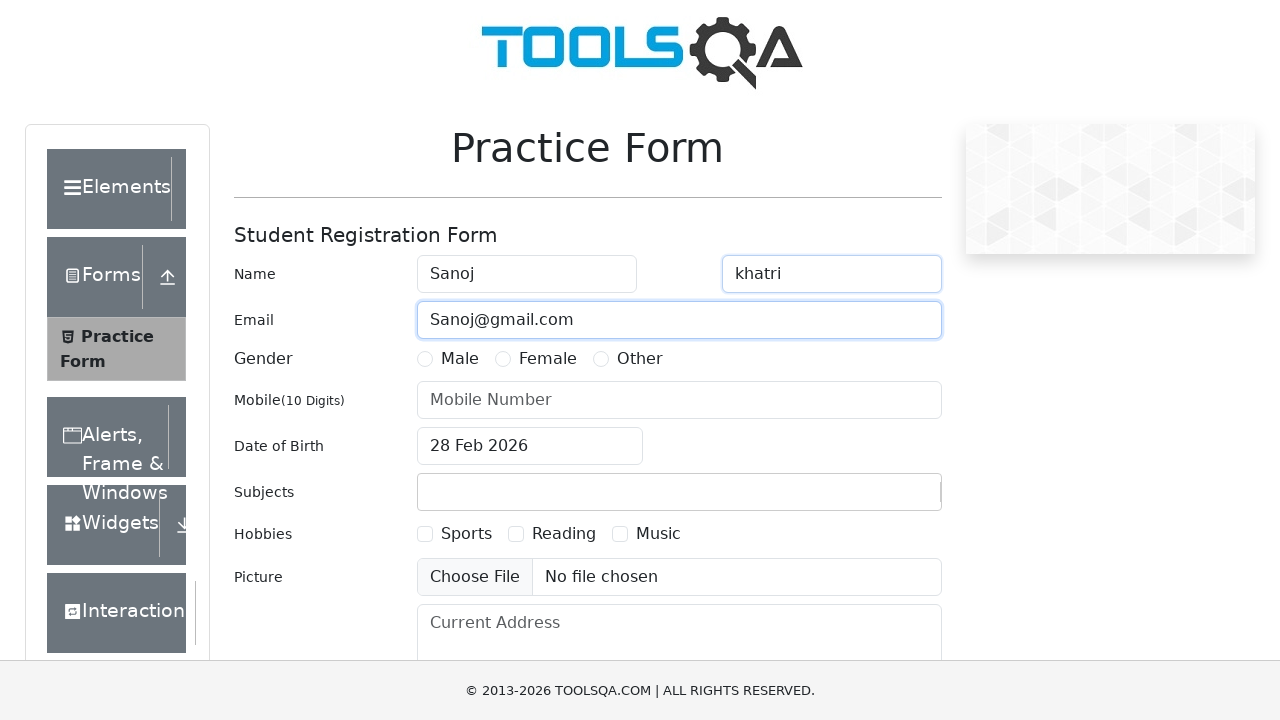

Selected male gender radio button at (460, 359) on label[for='gender-radio-1']
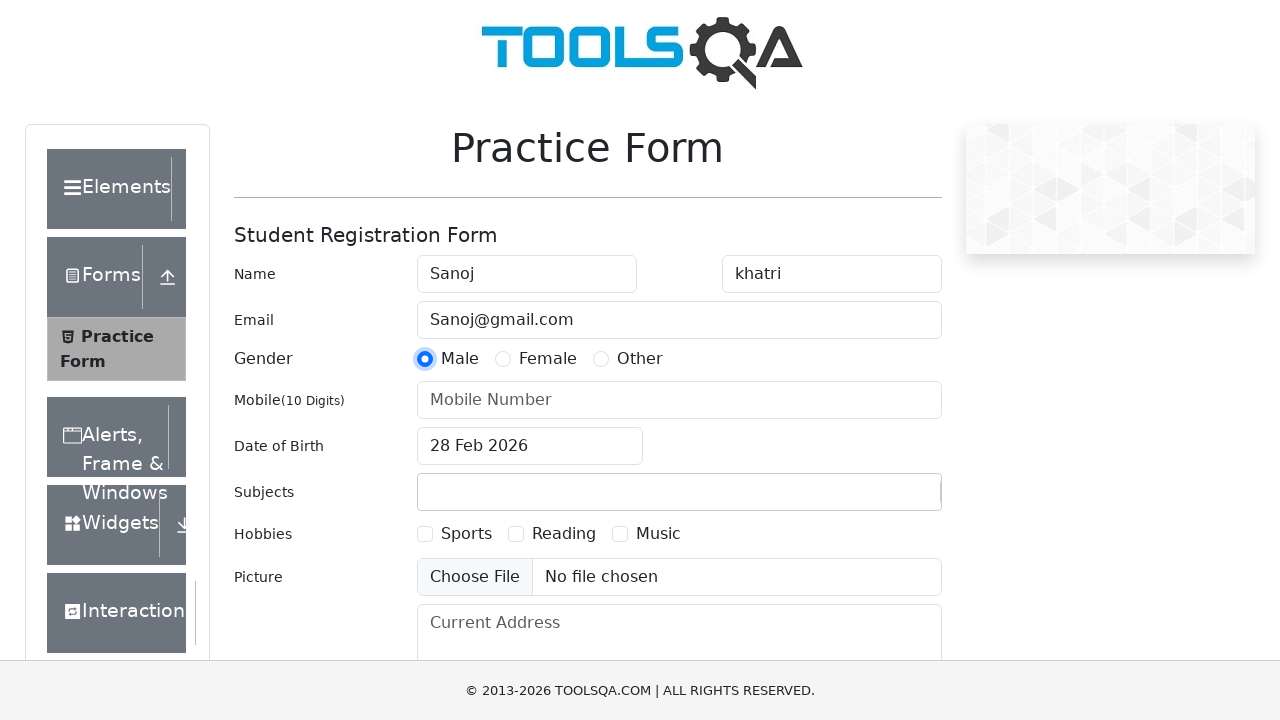

Filled mobile number with '0321232845743' on #userNumber
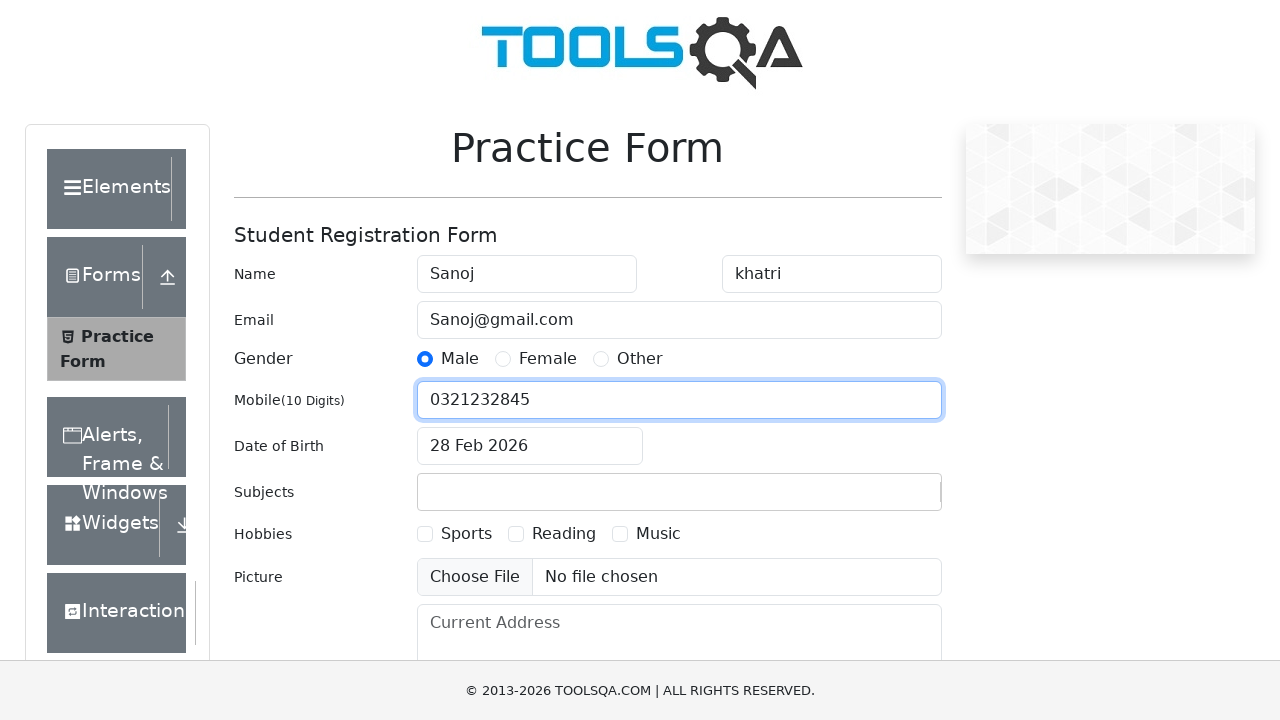

Filled date of birth with '22 Apr 2001' on #dateOfBirthInput
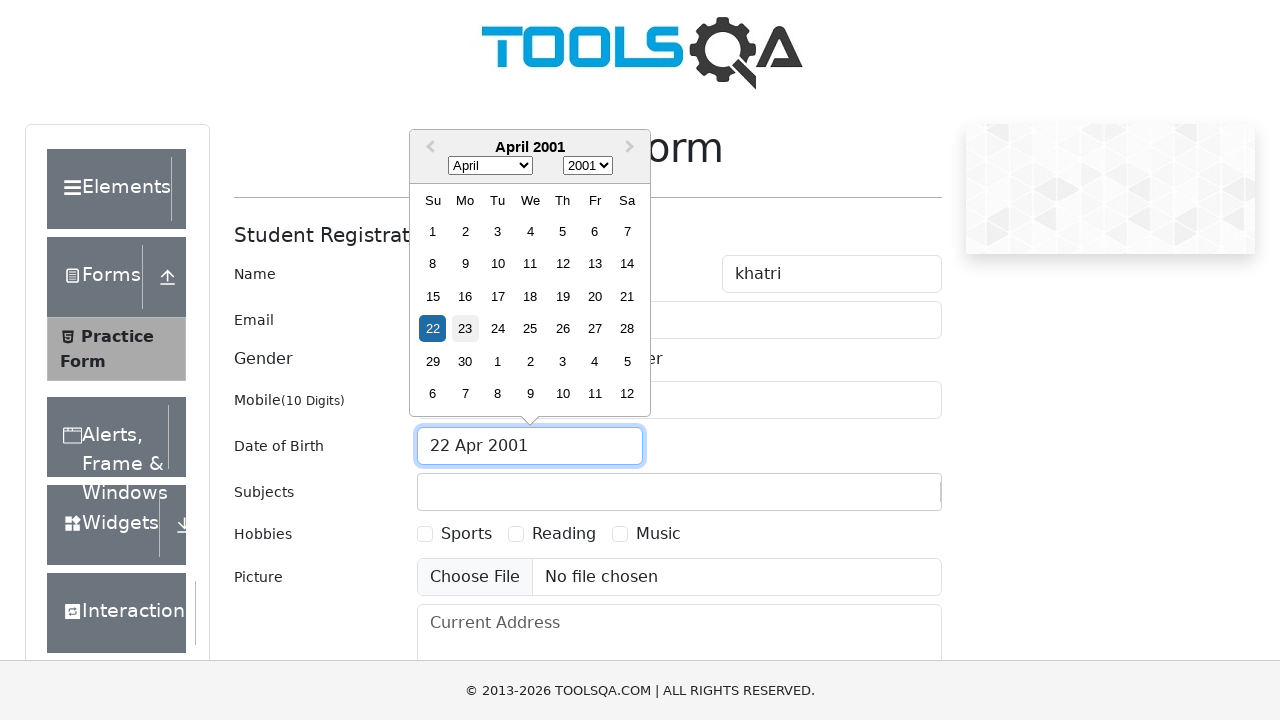

Pressed Escape to close date picker
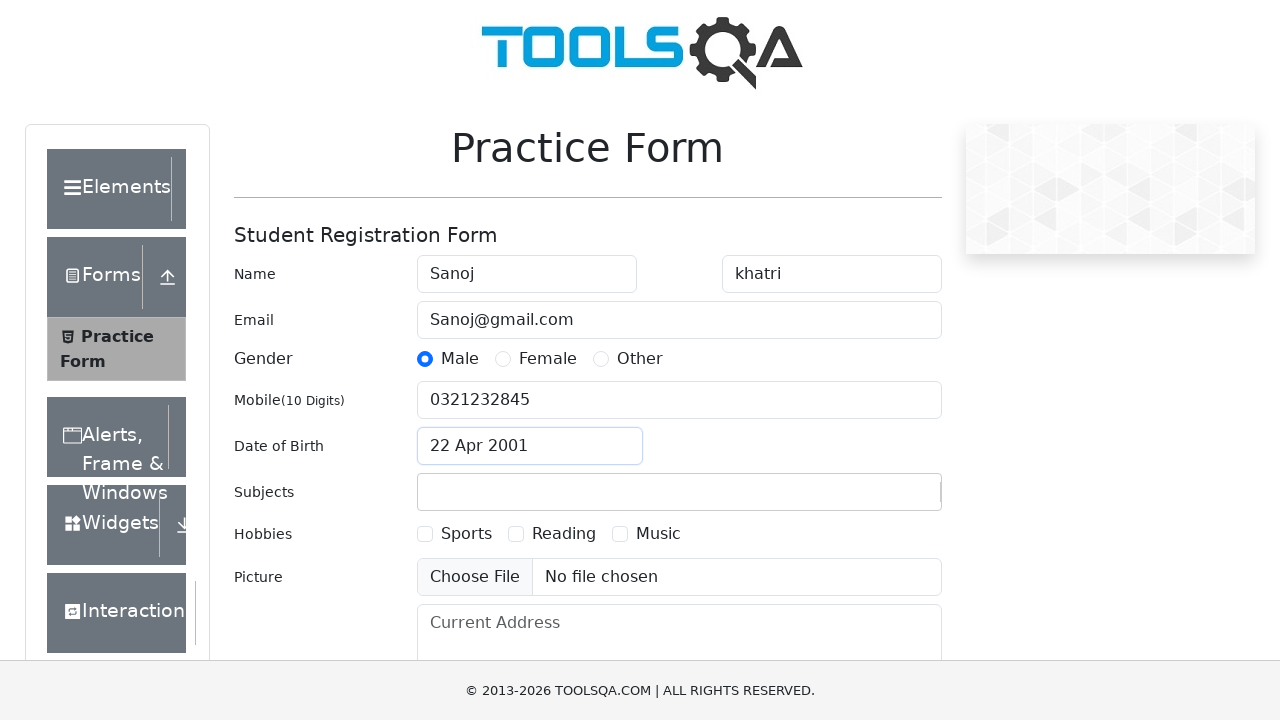

Filled subjects field with 'Maths' on #subjectsInput
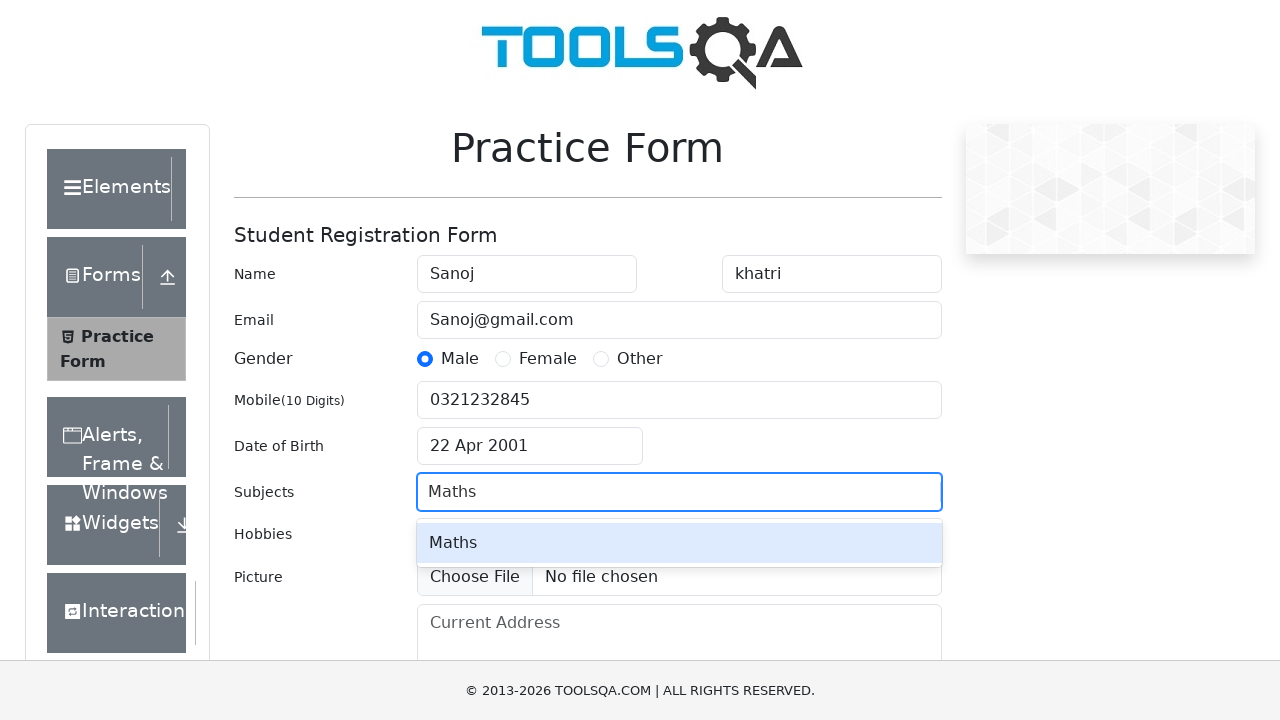

Pressed Enter to confirm subject selection
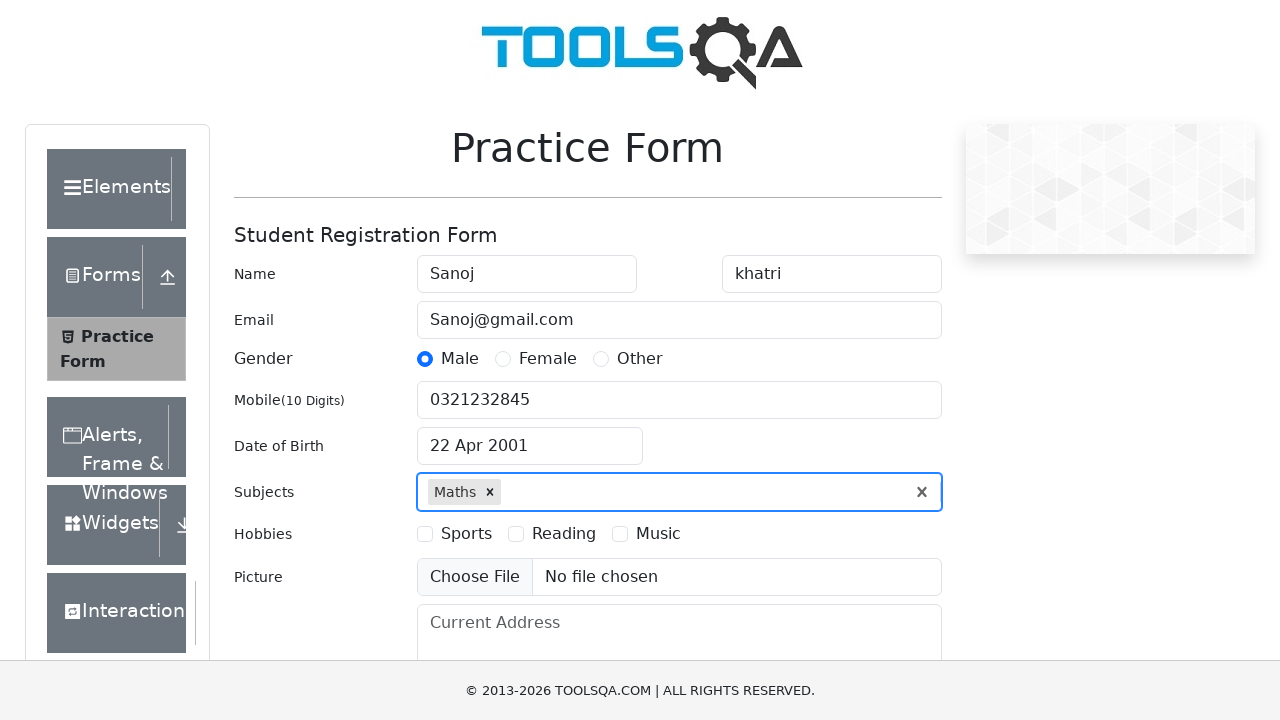

Selected Sports hobby checkbox at (466, 534) on label[for='hobbies-checkbox-1']
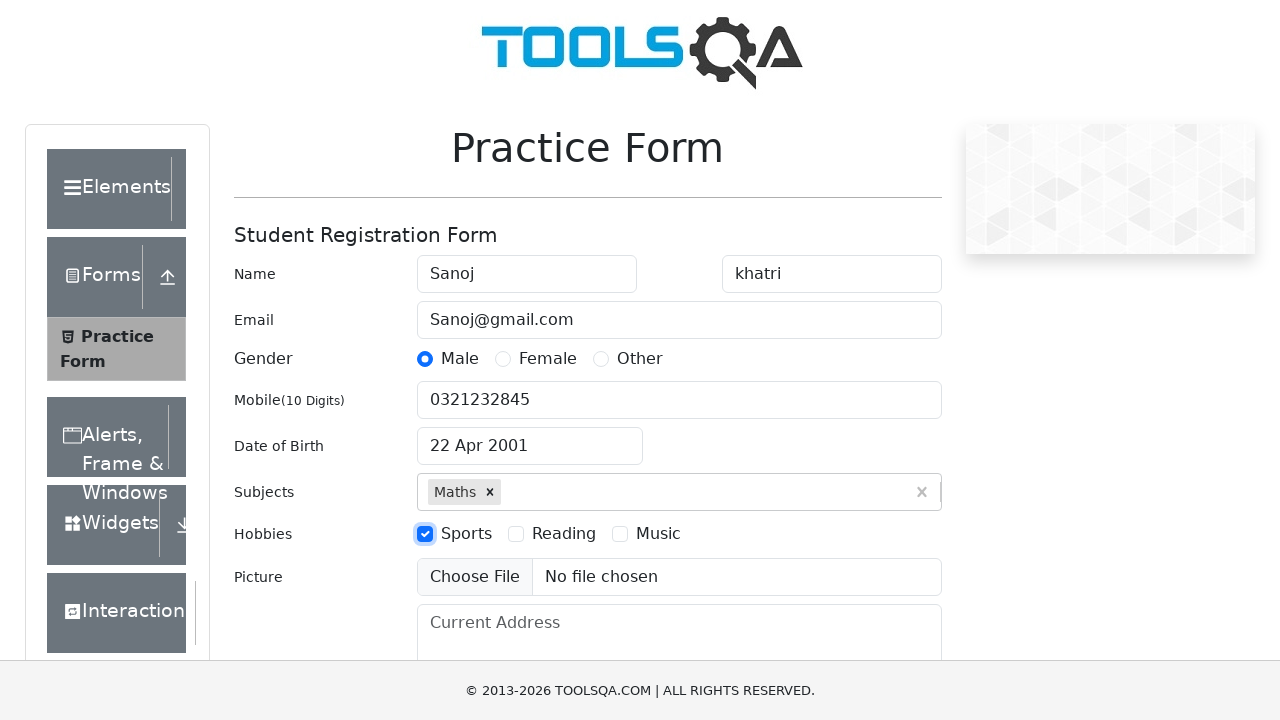

Filled current address with 'Hyderabad Sindh' on #currentAddress
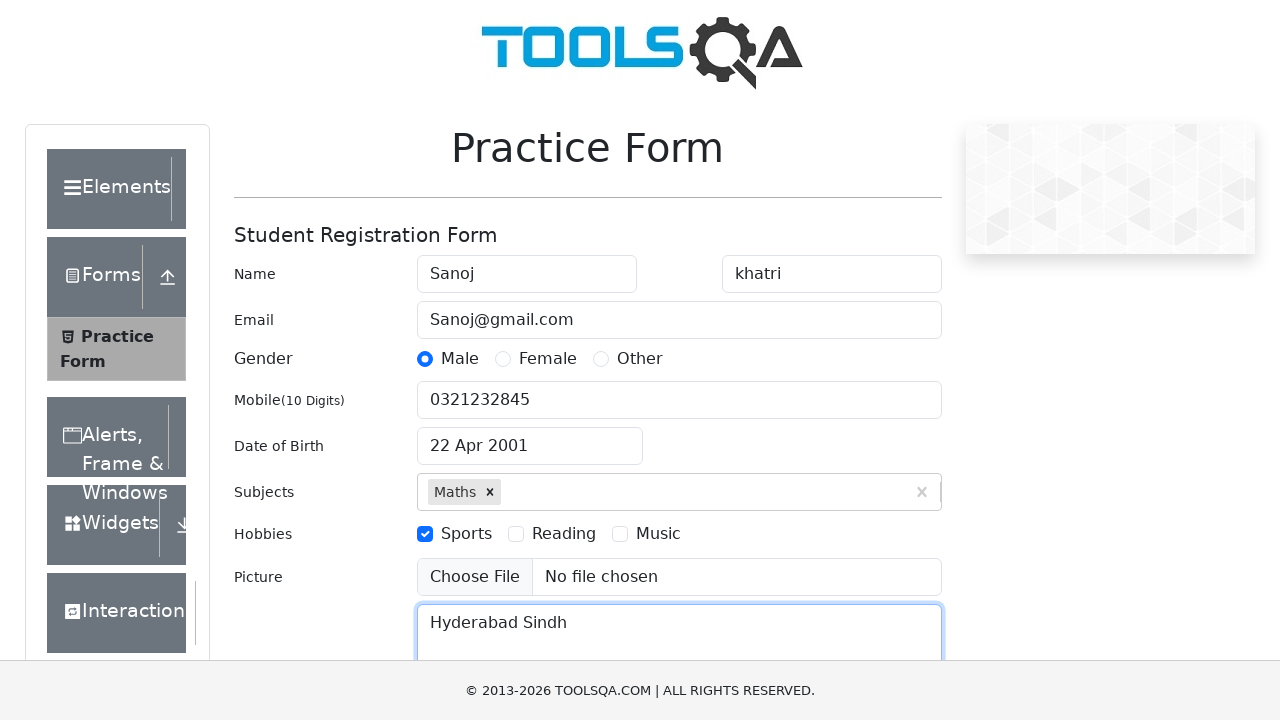

Clicked state dropdown at (527, 437) on #state
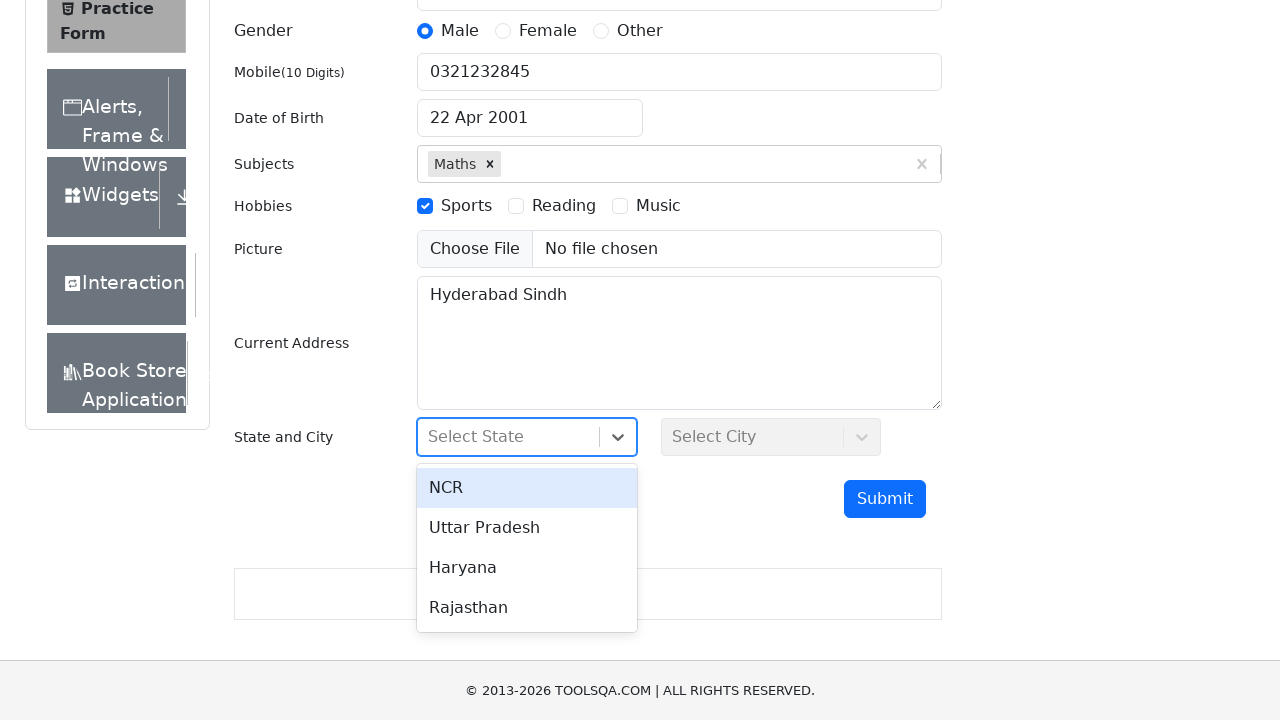

Typed 'Rajasthan' in state field
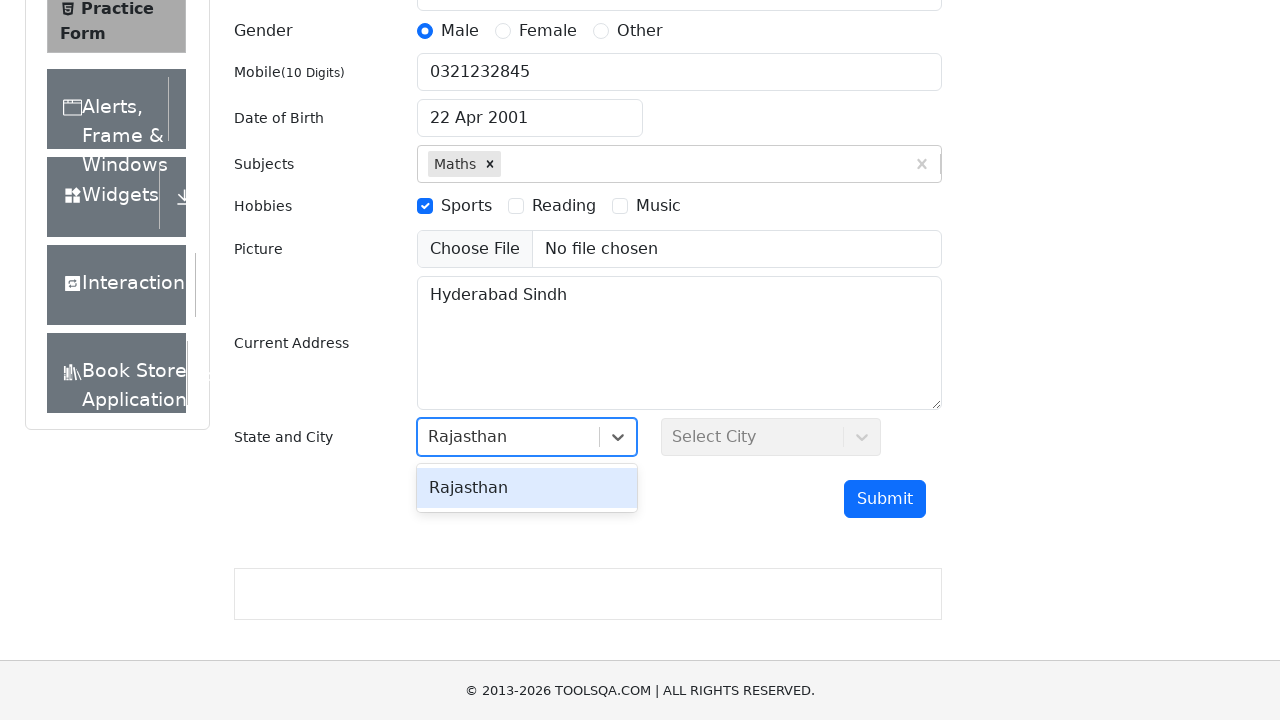

Pressed Enter to select Rajasthan state
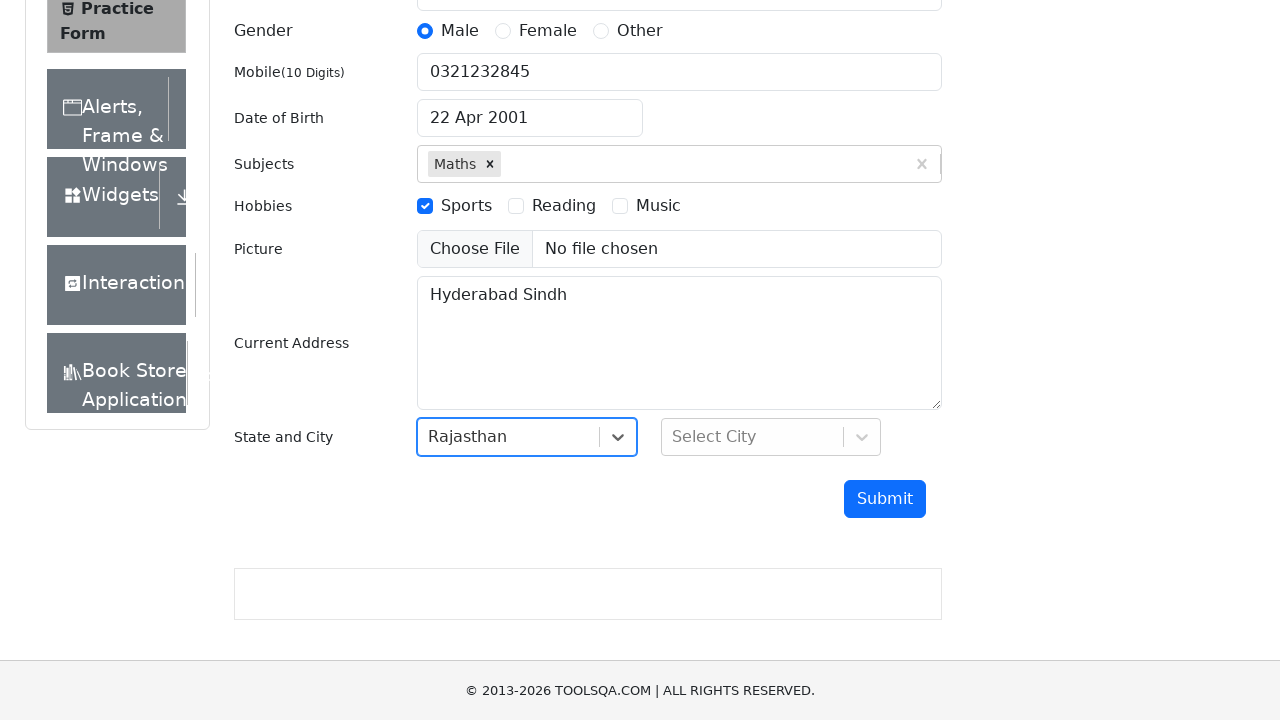

Clicked city dropdown at (771, 437) on #city
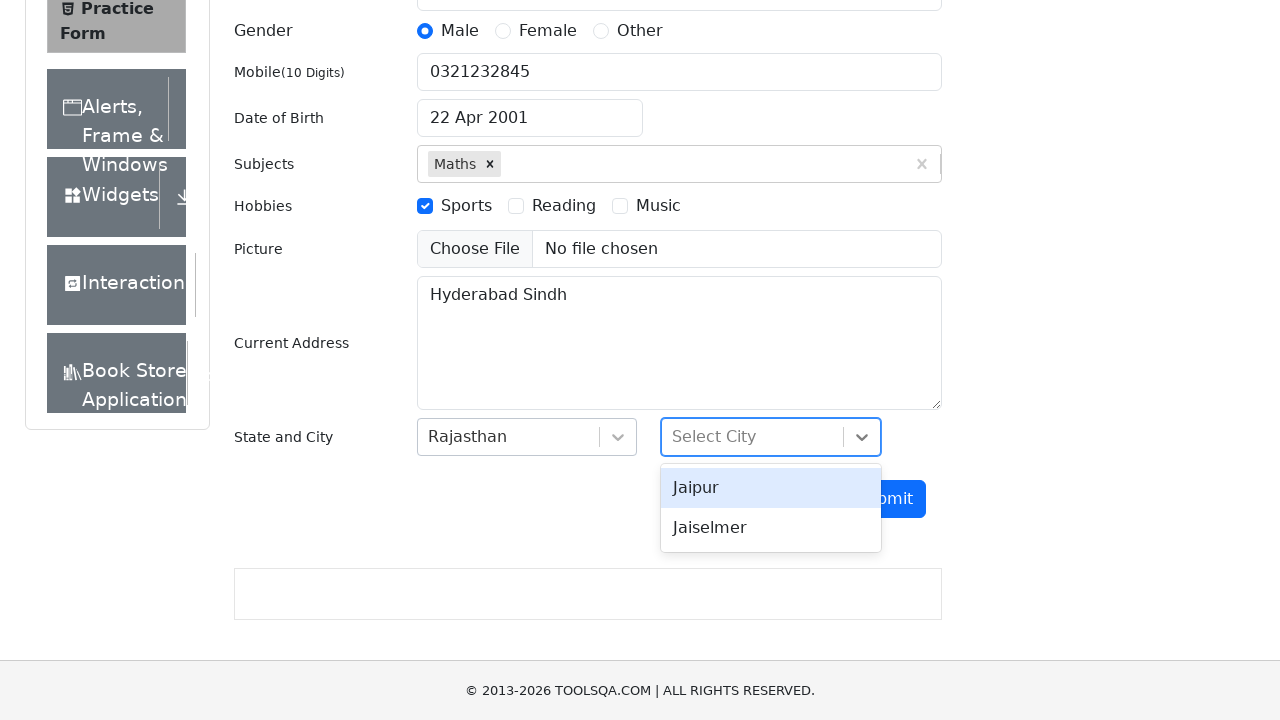

Typed 'Jaipur' in city field
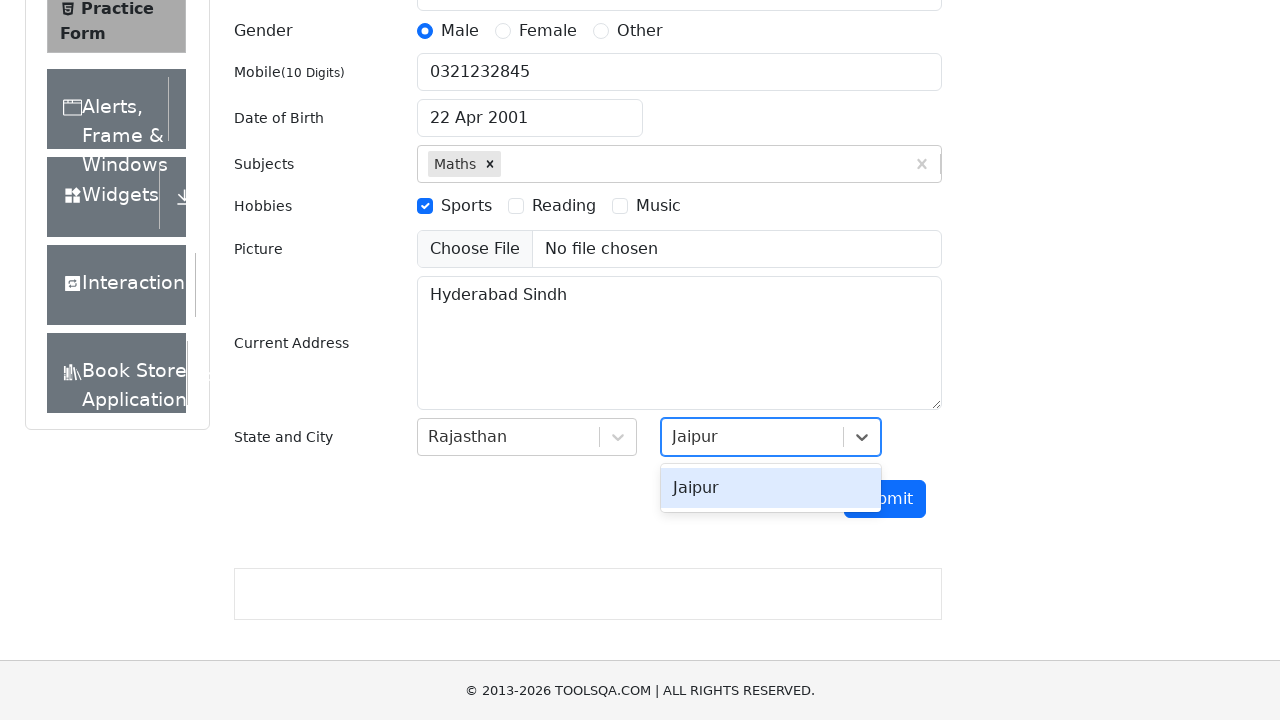

Pressed Enter to select Jaipur city
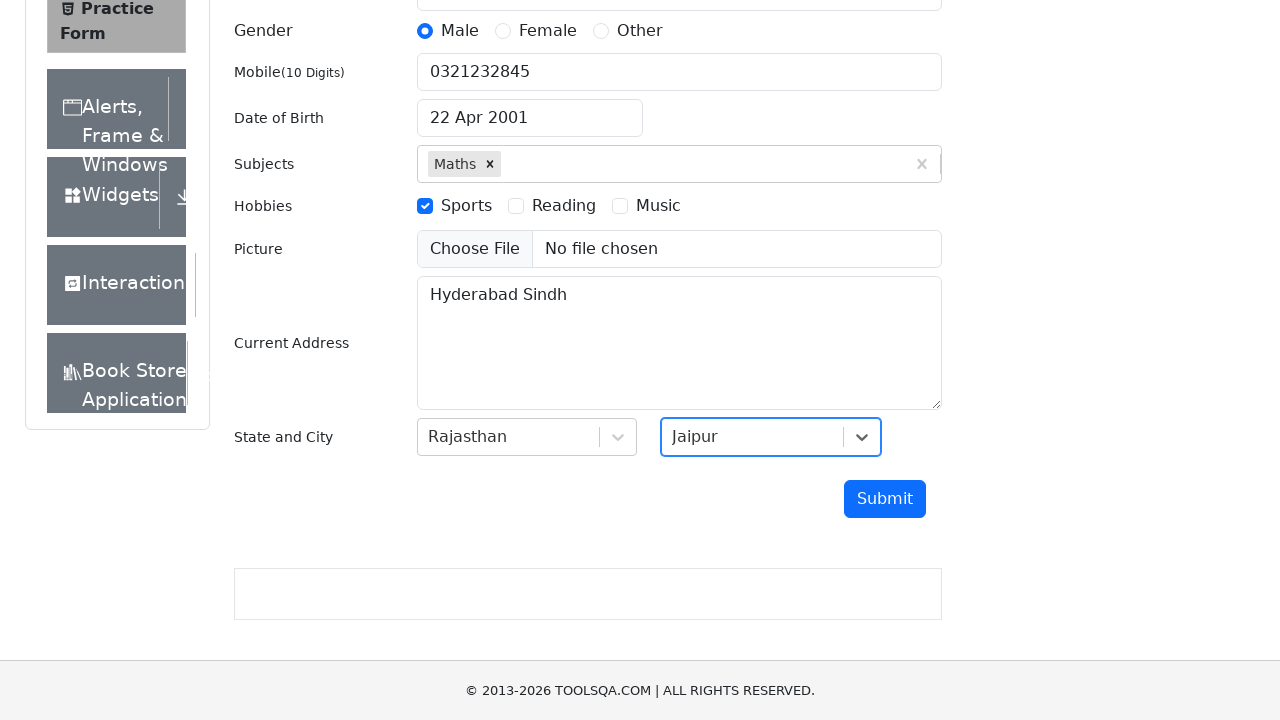

Clicked submit button to submit automation practice form at (885, 499) on #submit
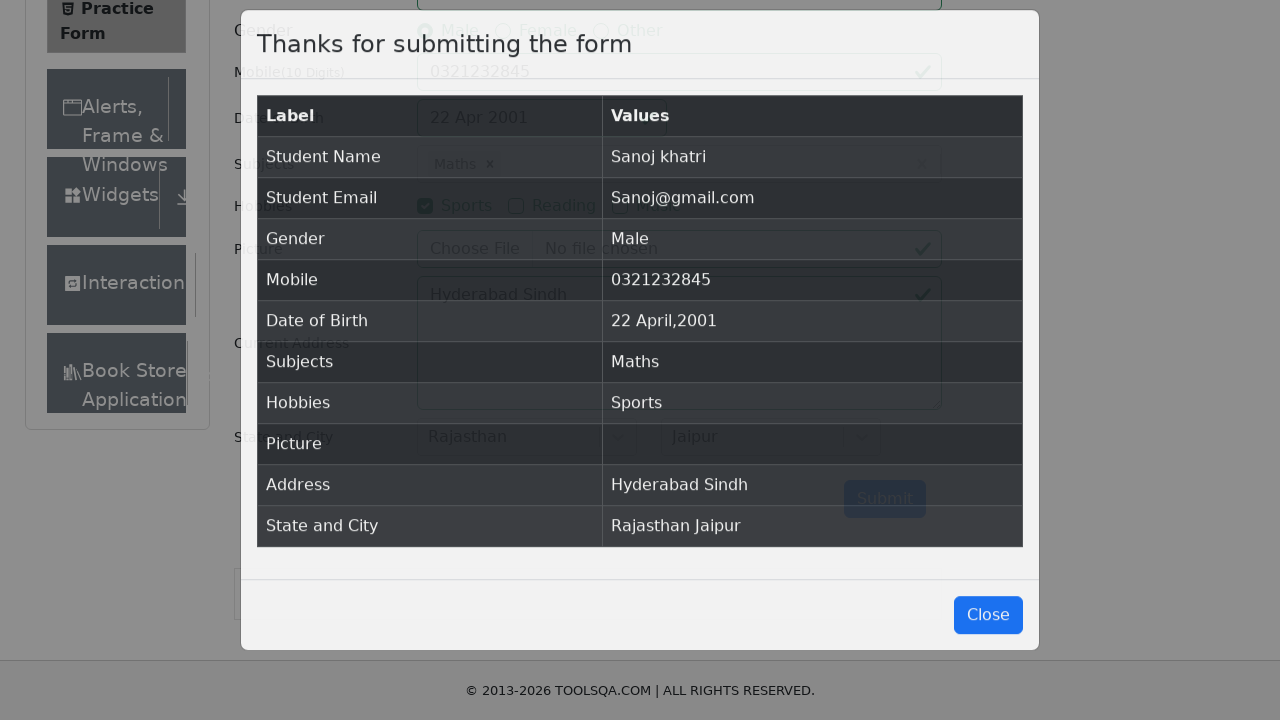

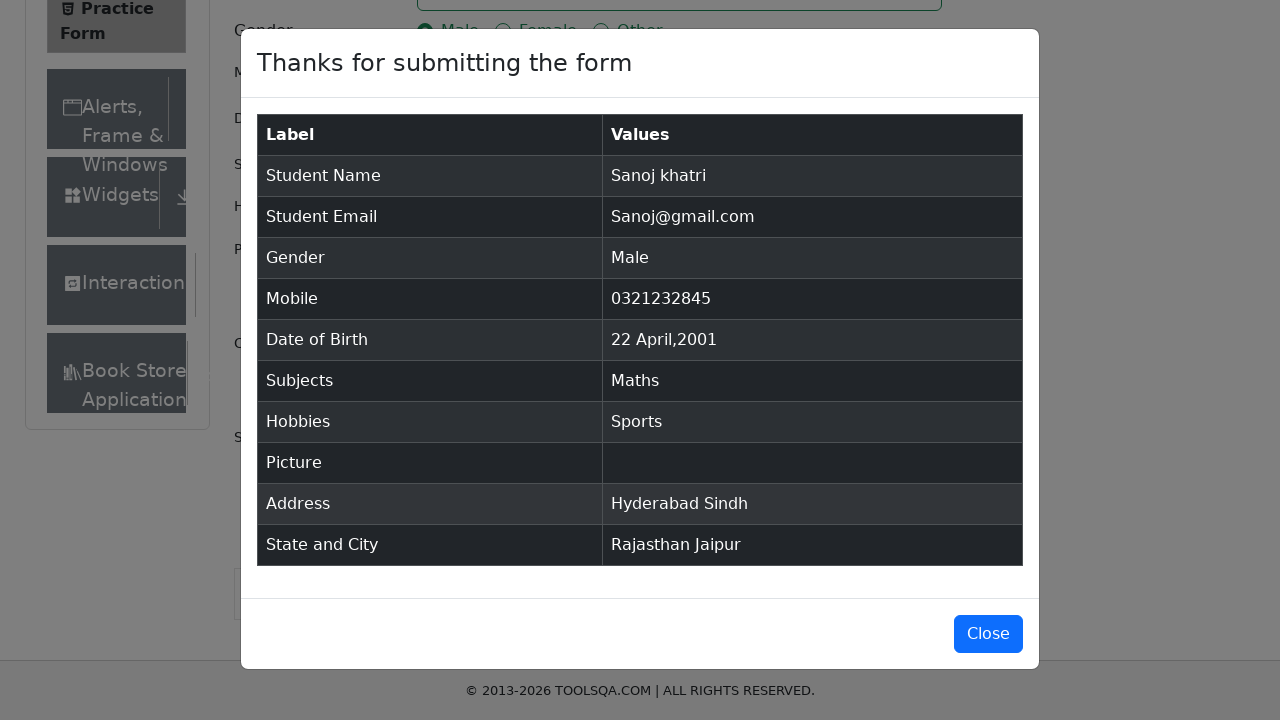